Tests a density altitude calculator by entering elevation, temperature, altimeter setting, and dew point values, then clicking calculate and waiting for the result to appear.

Starting URL: http://www.pilotfriend.com/flightplanning/flight%20planning/calculators/density_altitude_calc.htm

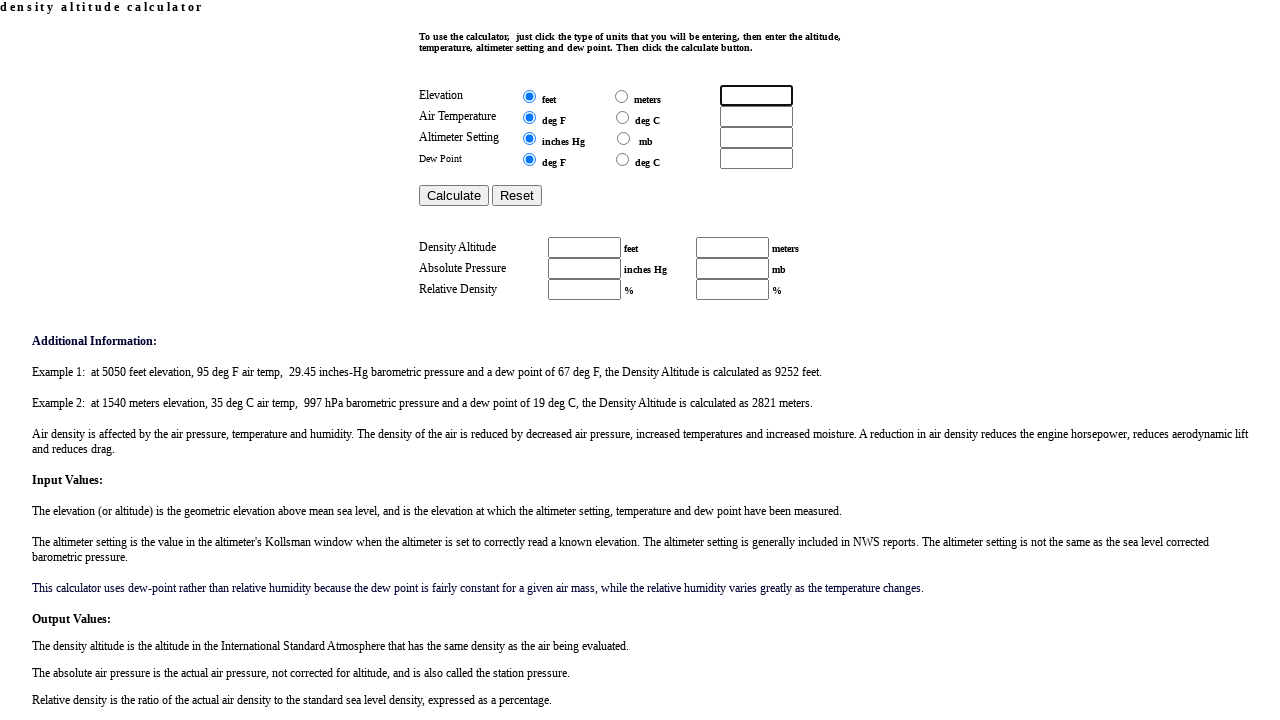

Filled elevation field with 5000 feet on input[name='elevation']
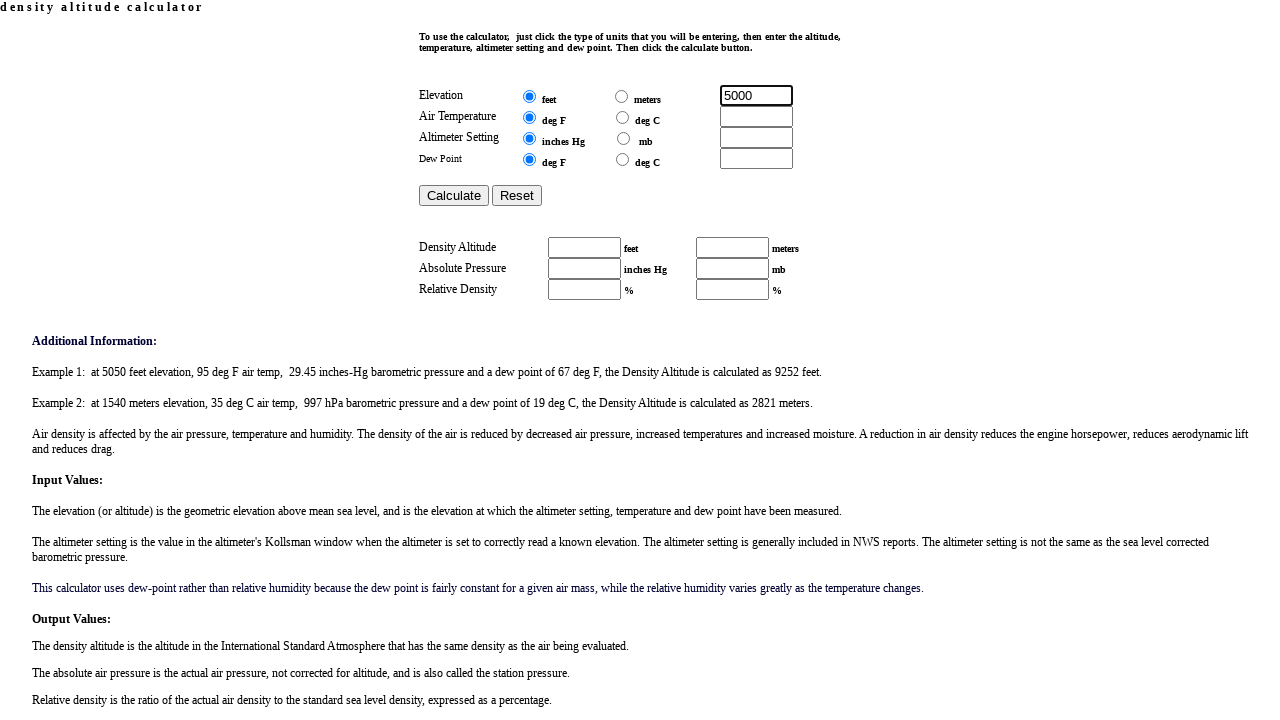

Selected feet as elevation unit at (529, 96) on input[name='in_elev'] >> nth=0
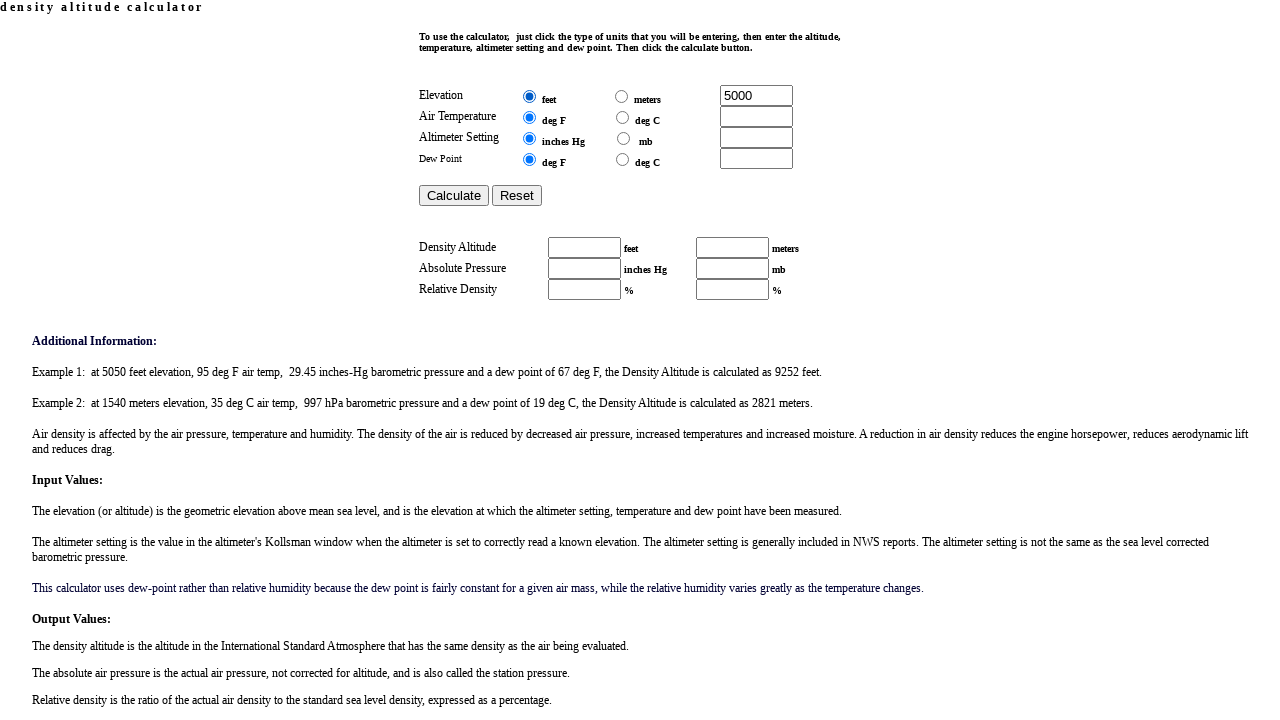

Filled temperature field with 75 degrees on input[name='temperature']
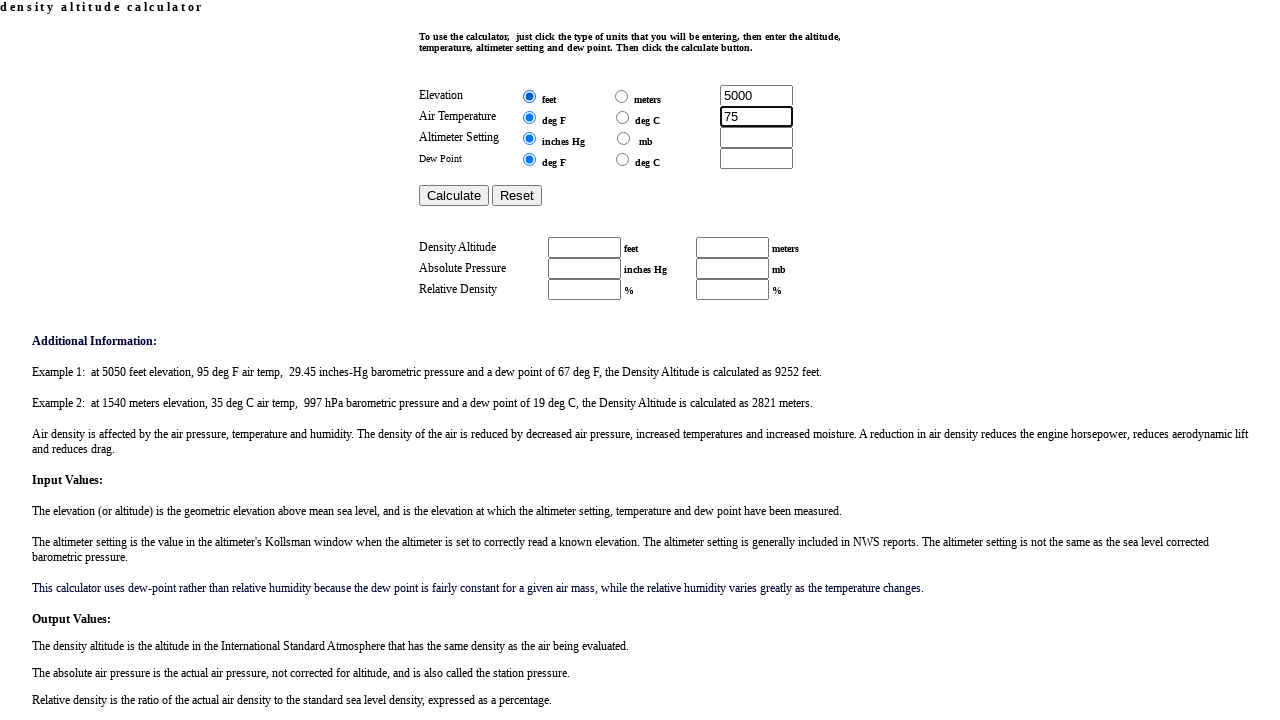

Selected Fahrenheit as temperature unit at (529, 117) on input[name='in_temp'] >> nth=0
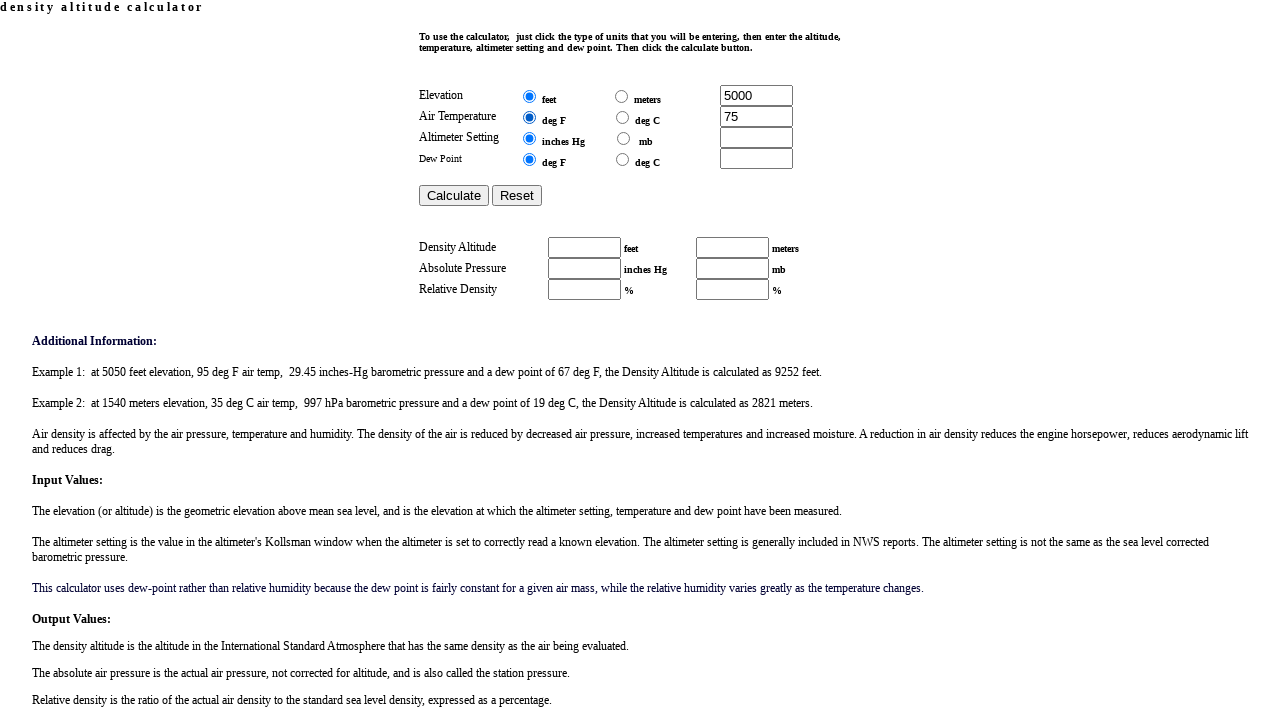

Filled altimeter setting field with 29.92 inHg on input[name='altset']
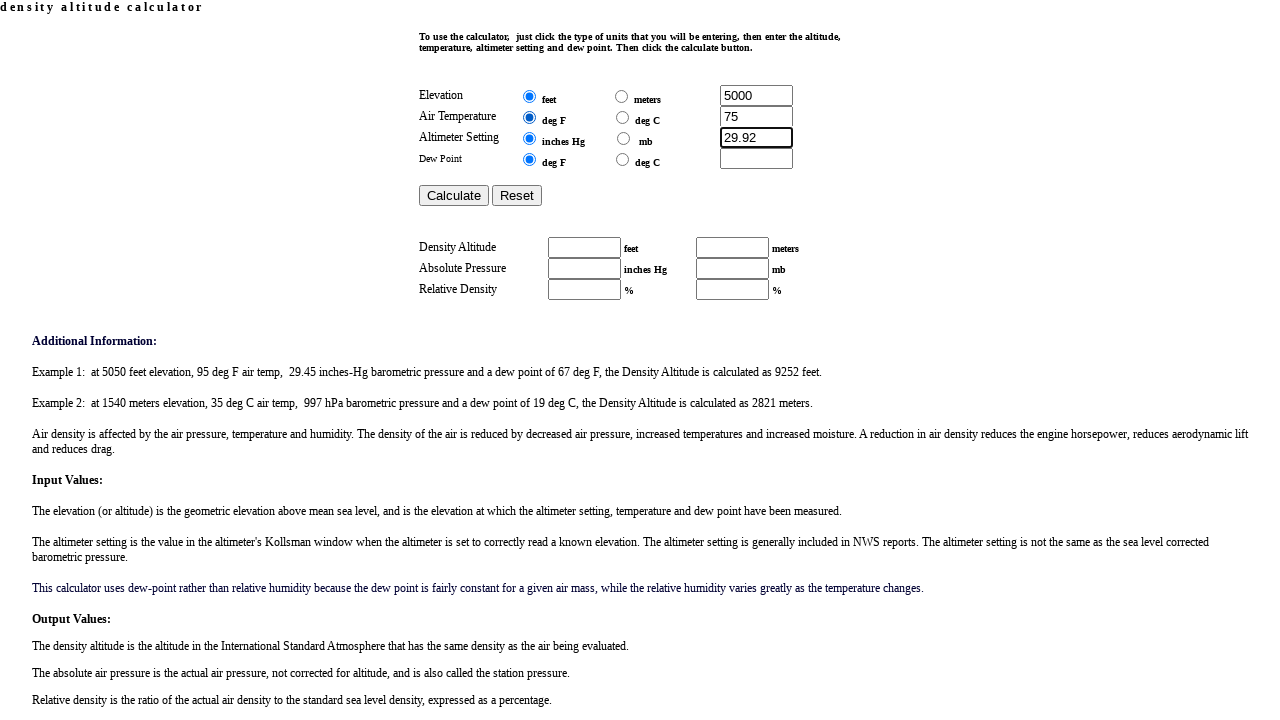

Selected inHg as altimeter setting unit at (529, 138) on input[name='in_alt_set'] >> nth=0
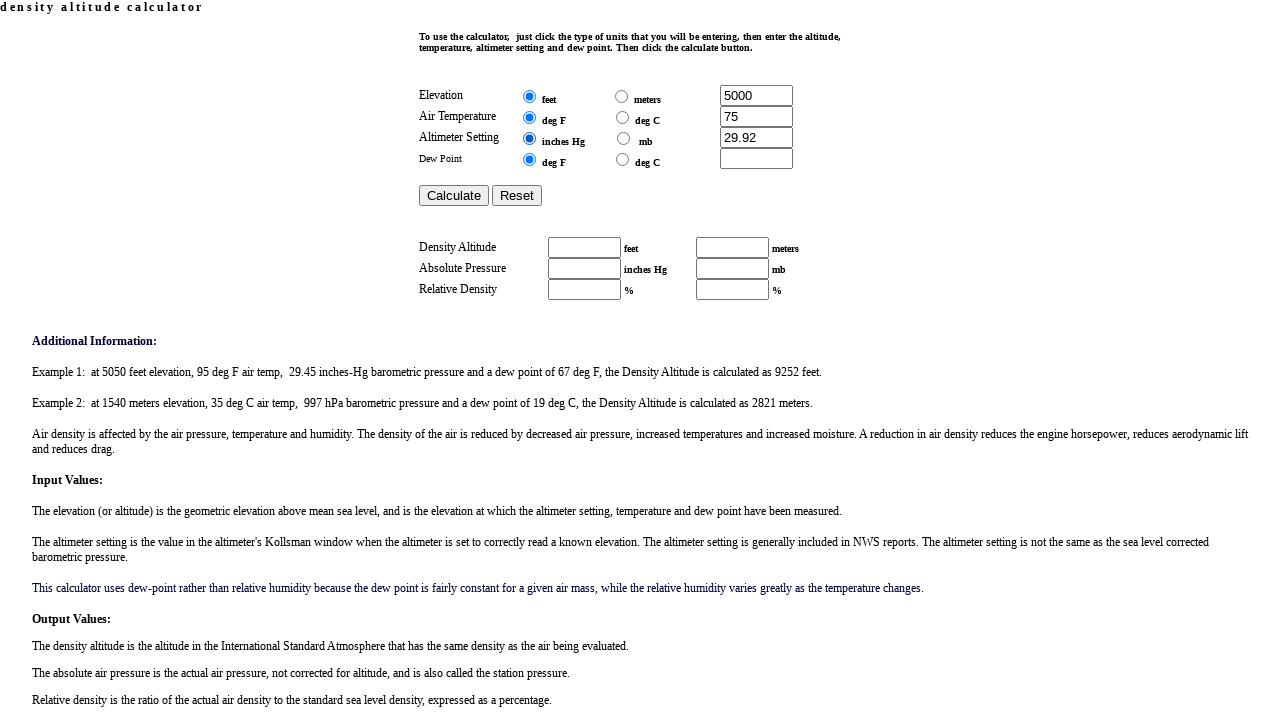

Filled dew point field with 55 degrees on input[name='dewpoint']
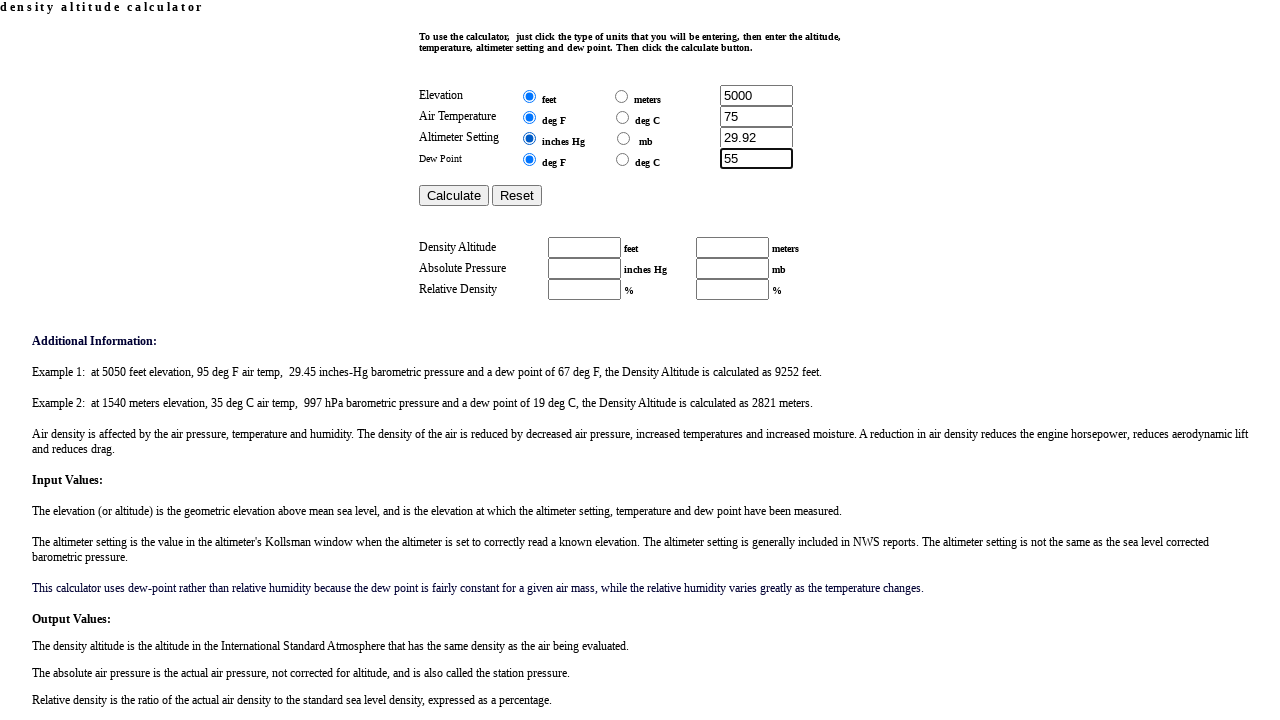

Selected Fahrenheit as dew point unit at (529, 159) on input[name='in_dp'] >> nth=0
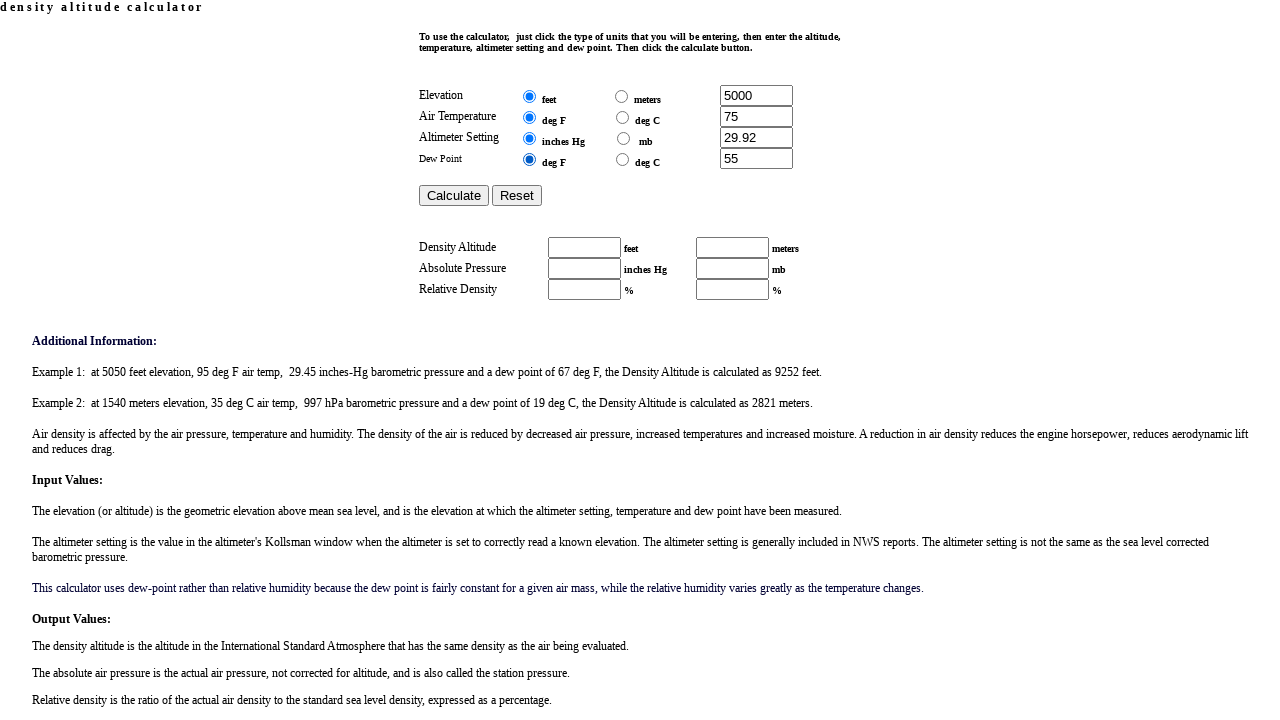

Clicked calculate button to compute density altitude at (454, 196) on input[name='e_calculate']
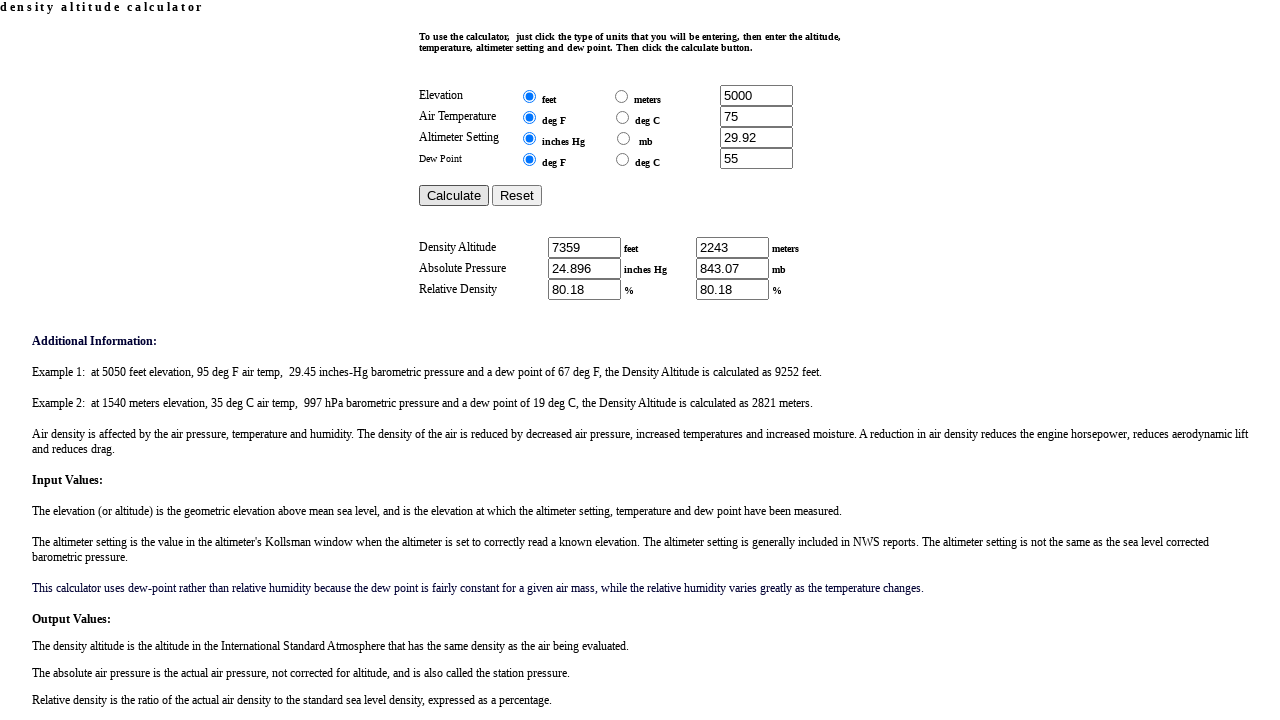

Density altitude result populated and displayed
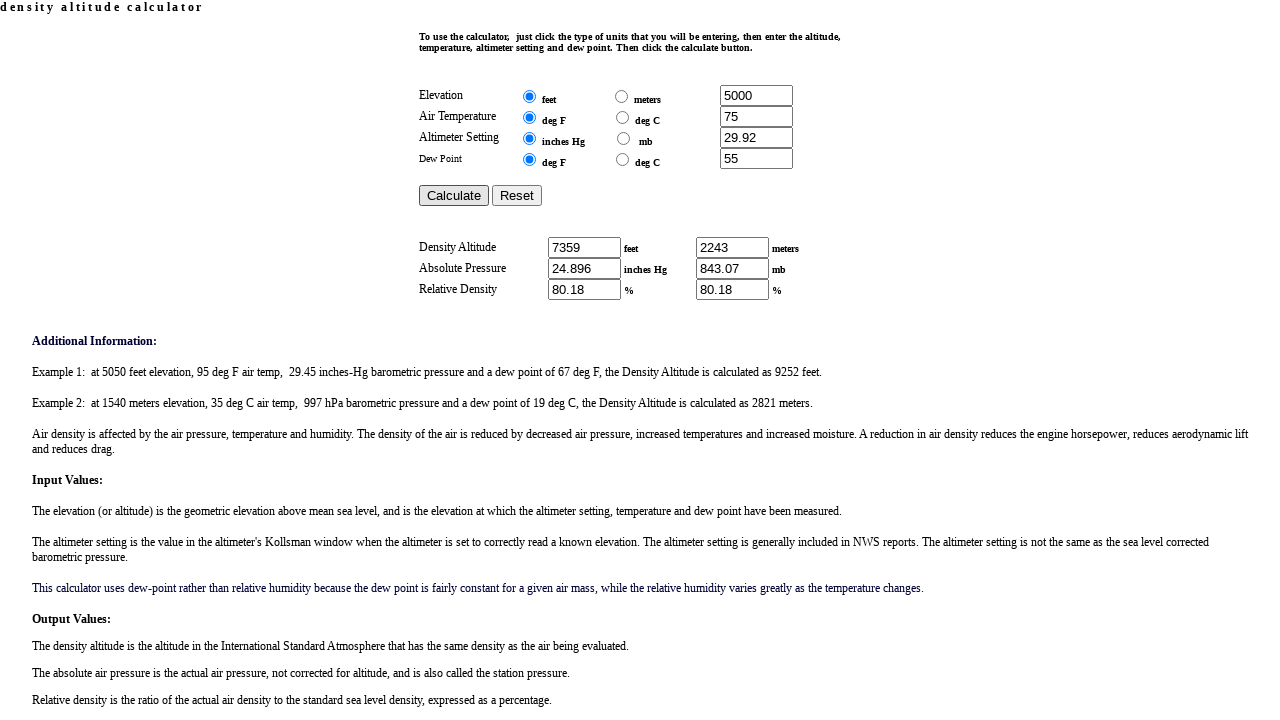

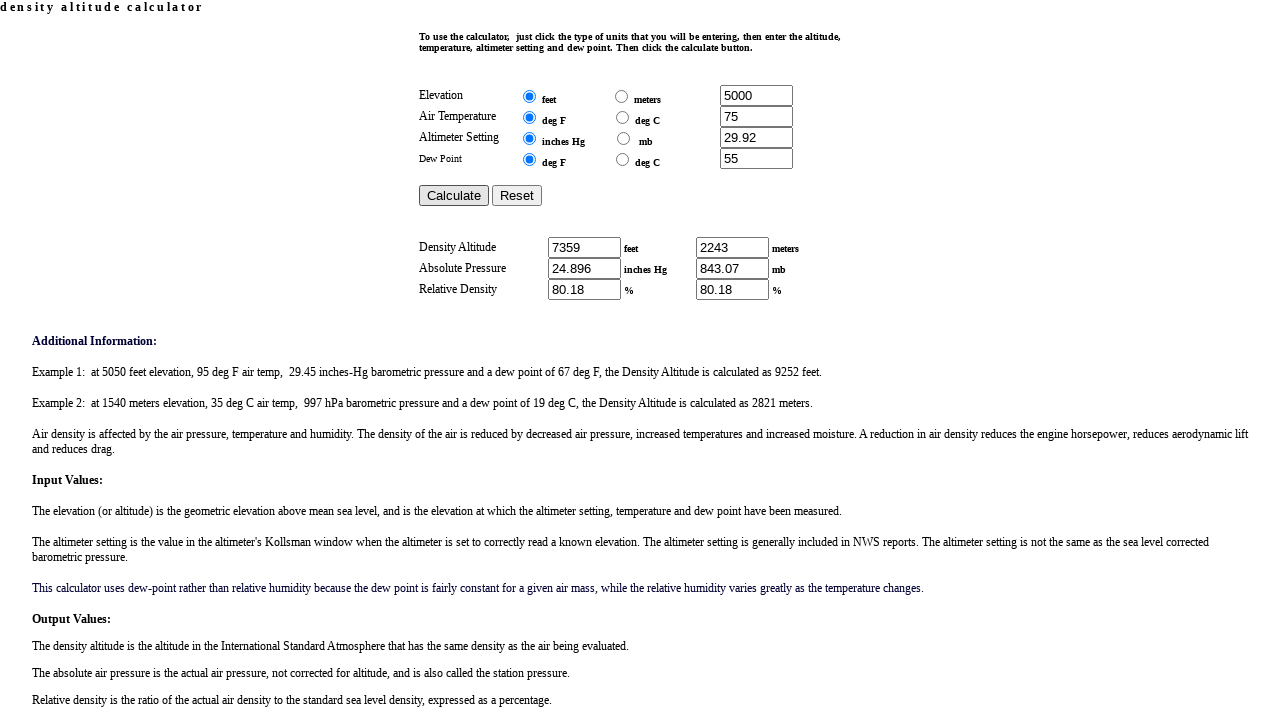